Tests an alert that appears after a 5-second timer by clicking the timer alert button and accepting the delayed alert

Starting URL: https://demoqa.com/alerts

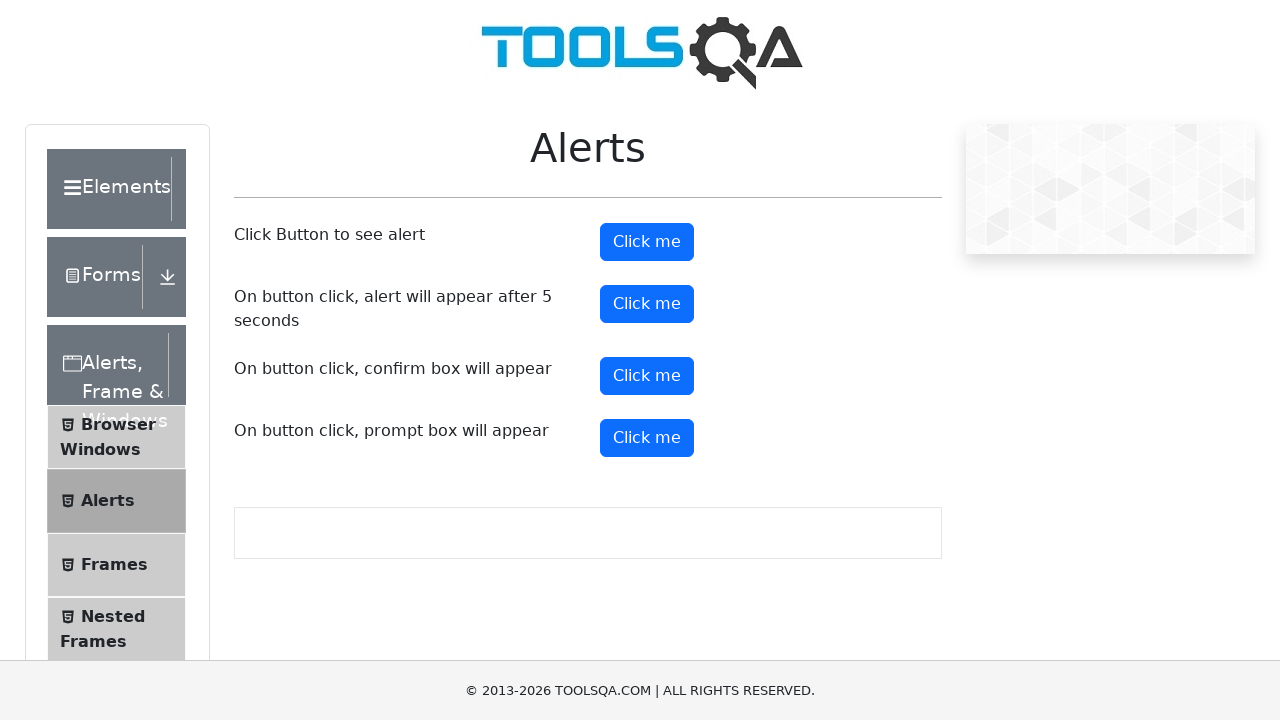

Set up dialog handler to accept alerts
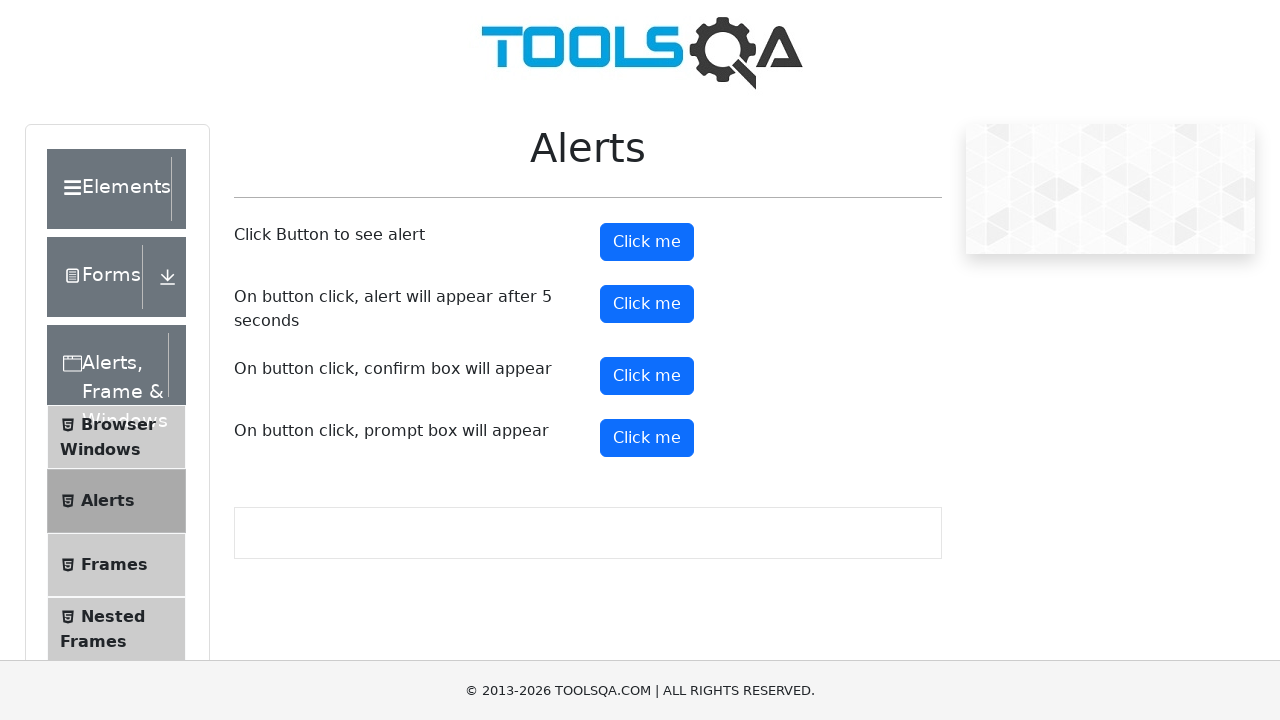

Clicked the timer alert button at (647, 304) on #timerAlertButton
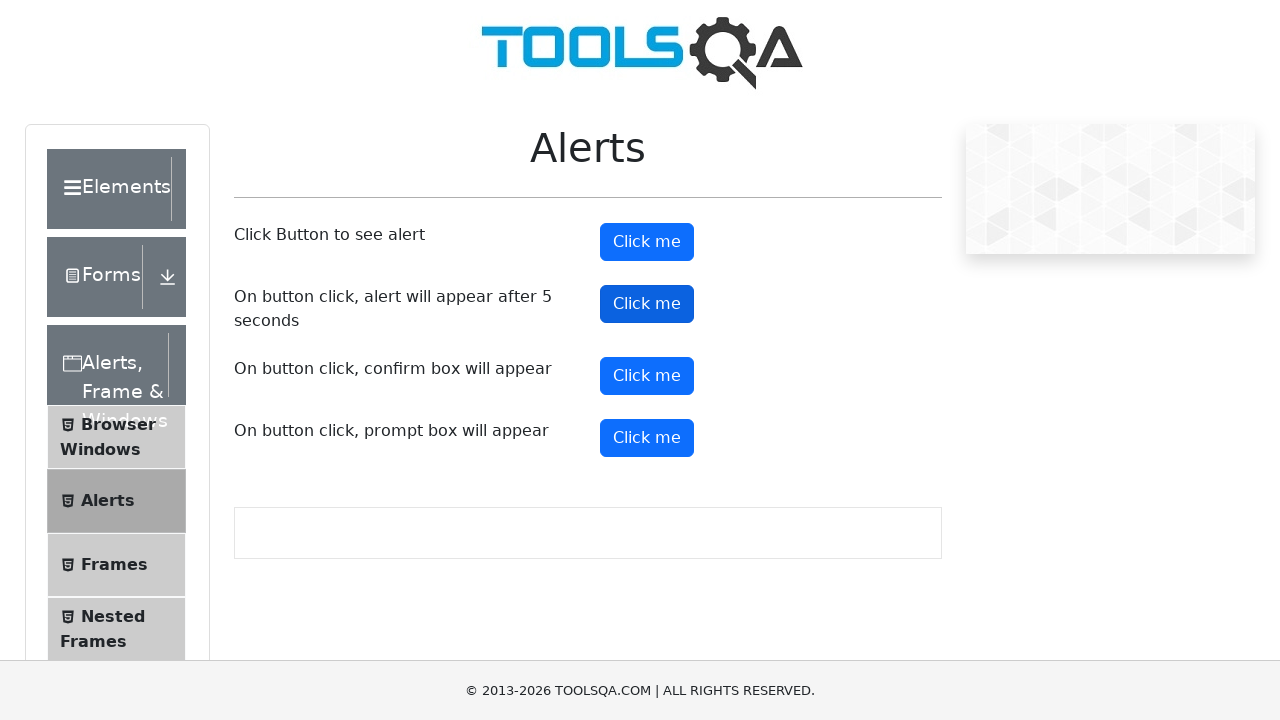

Waited 5.5 seconds for the delayed alert to appear and be auto-accepted
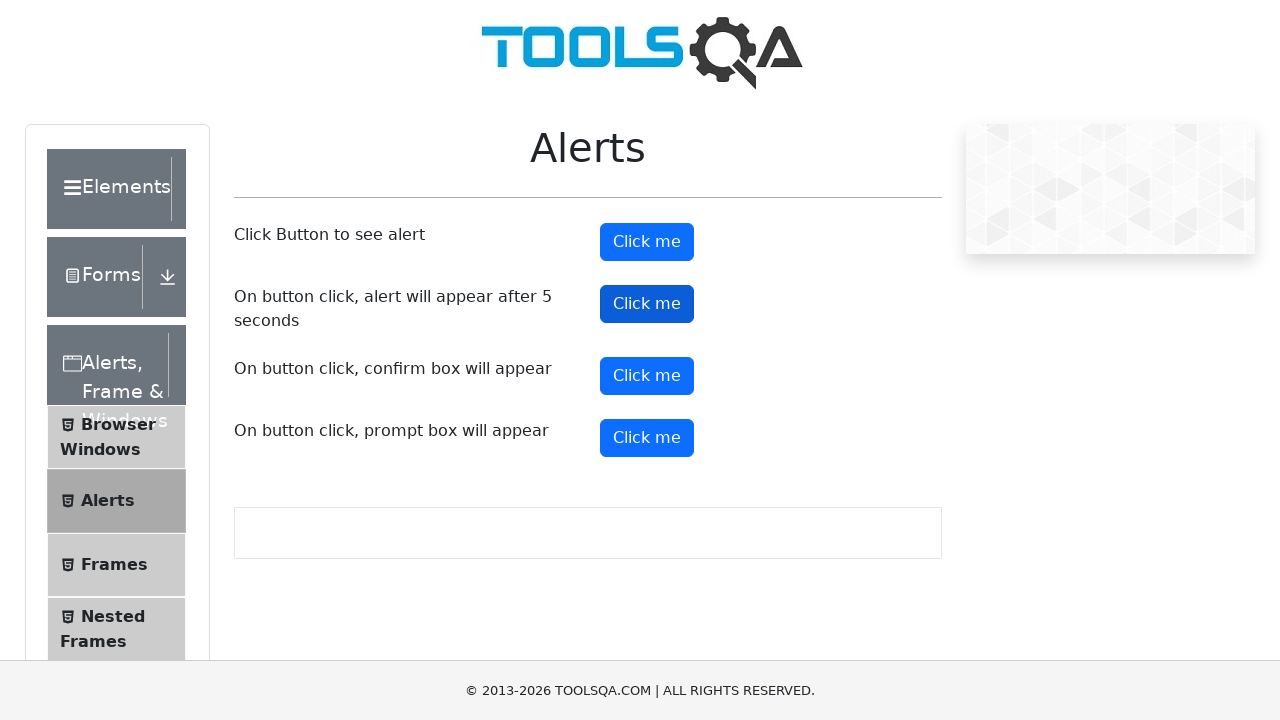

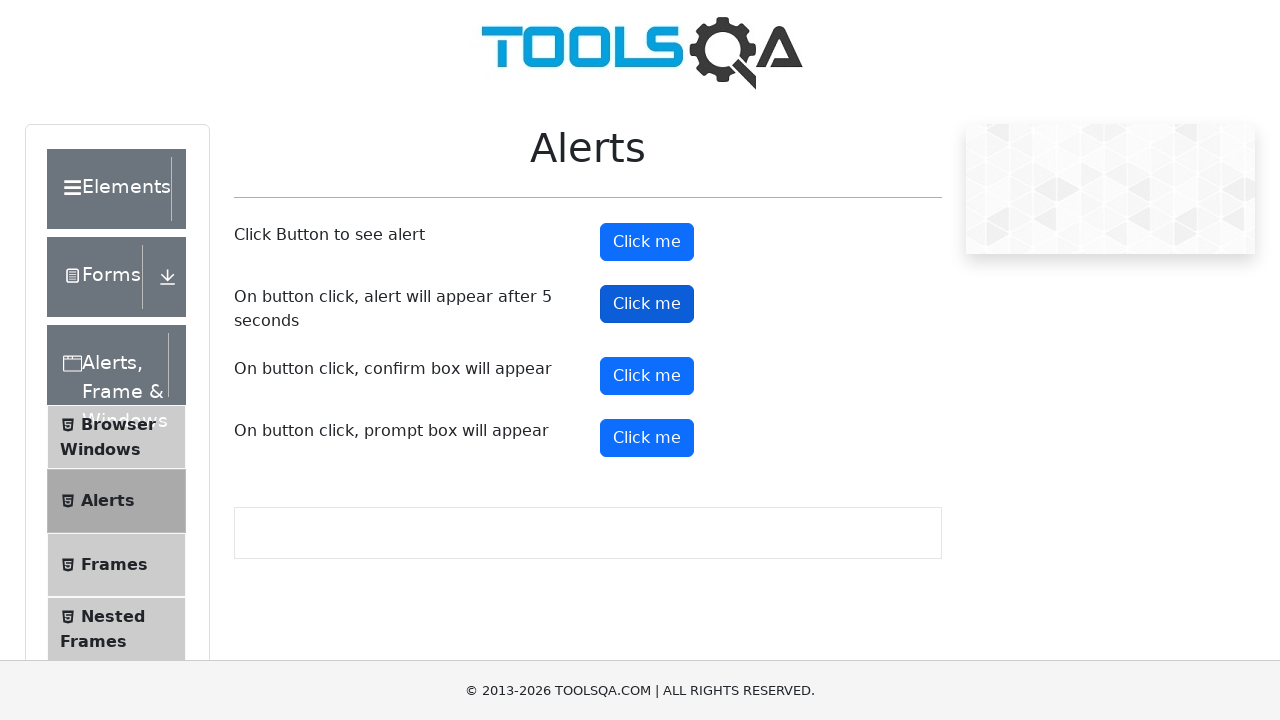